Tests file download functionality by clicking a download button on a demo automation testing site

Starting URL: https://demo.automationtesting.in/FileDownload.html

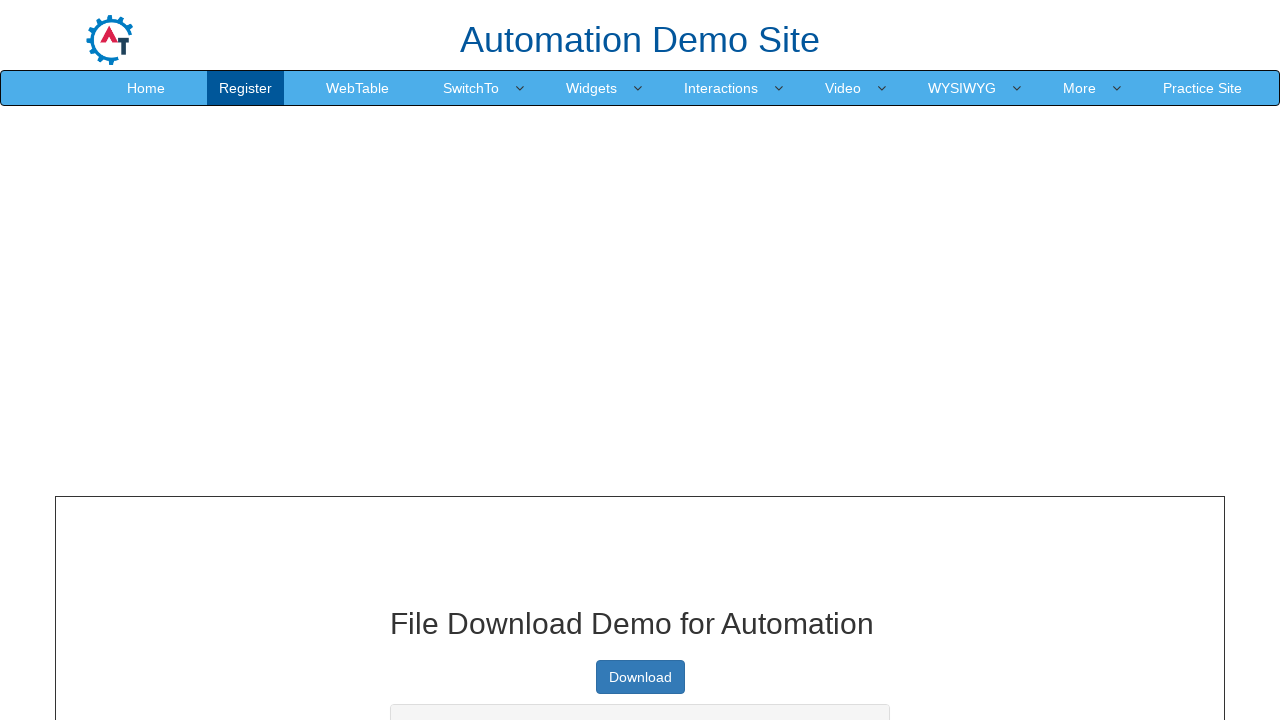

Download button is available and loaded
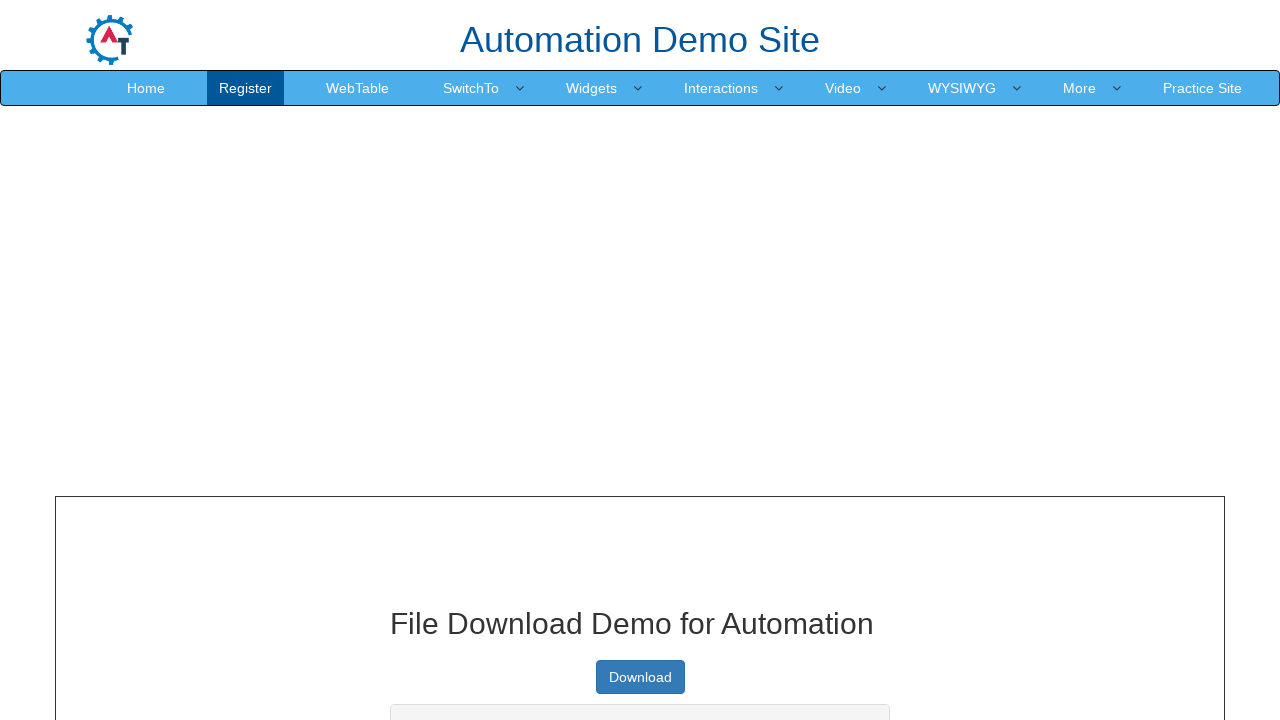

Clicked the download button at (640, 677) on a.btn.btn-primary
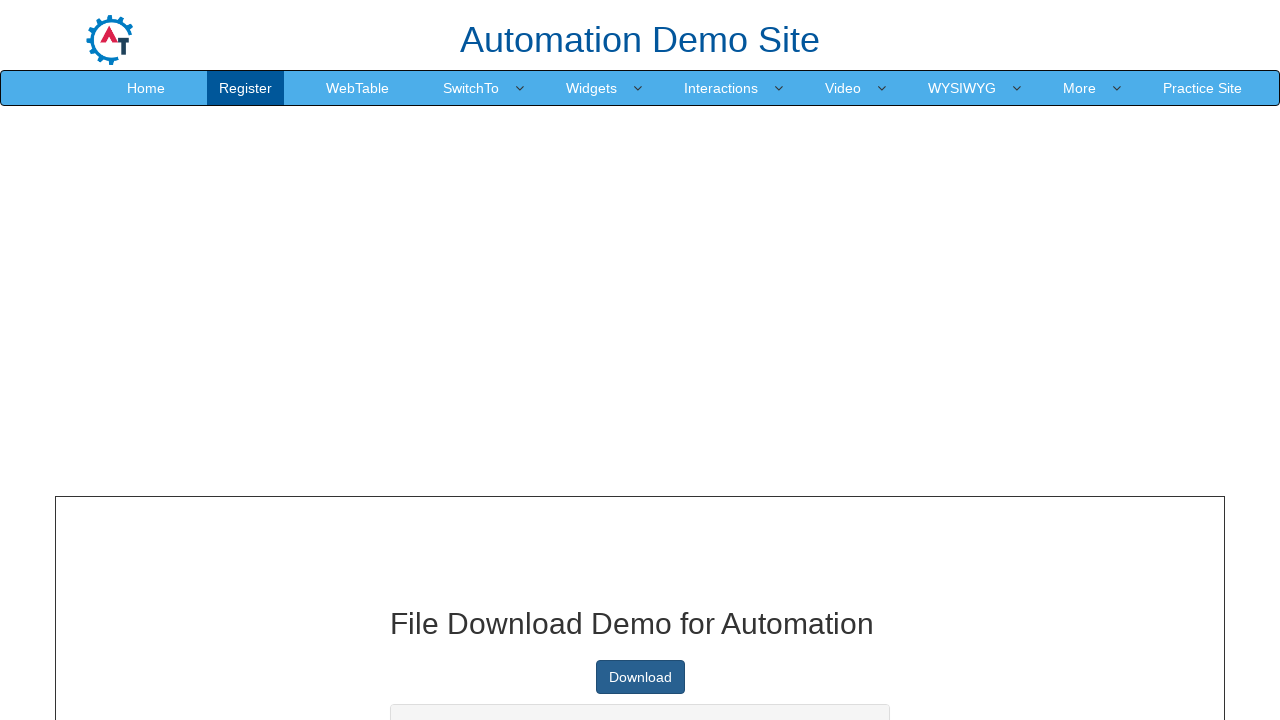

Waited 2 seconds for file download to initiate
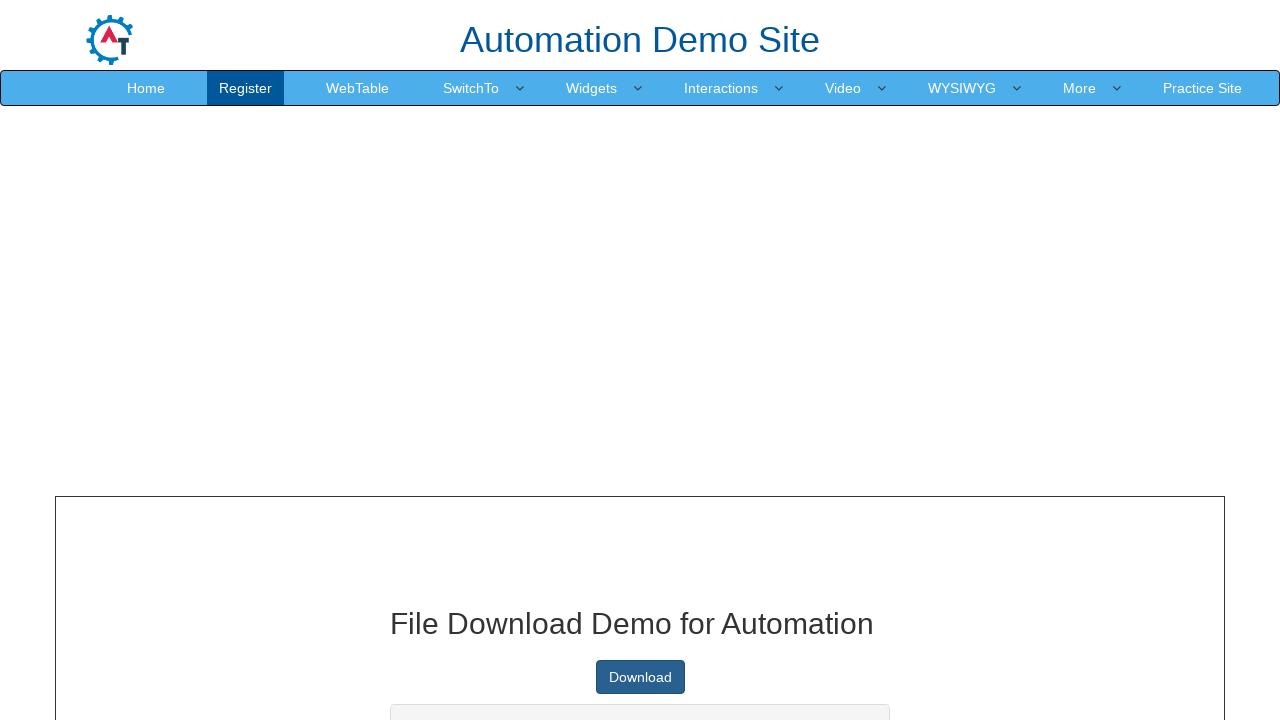

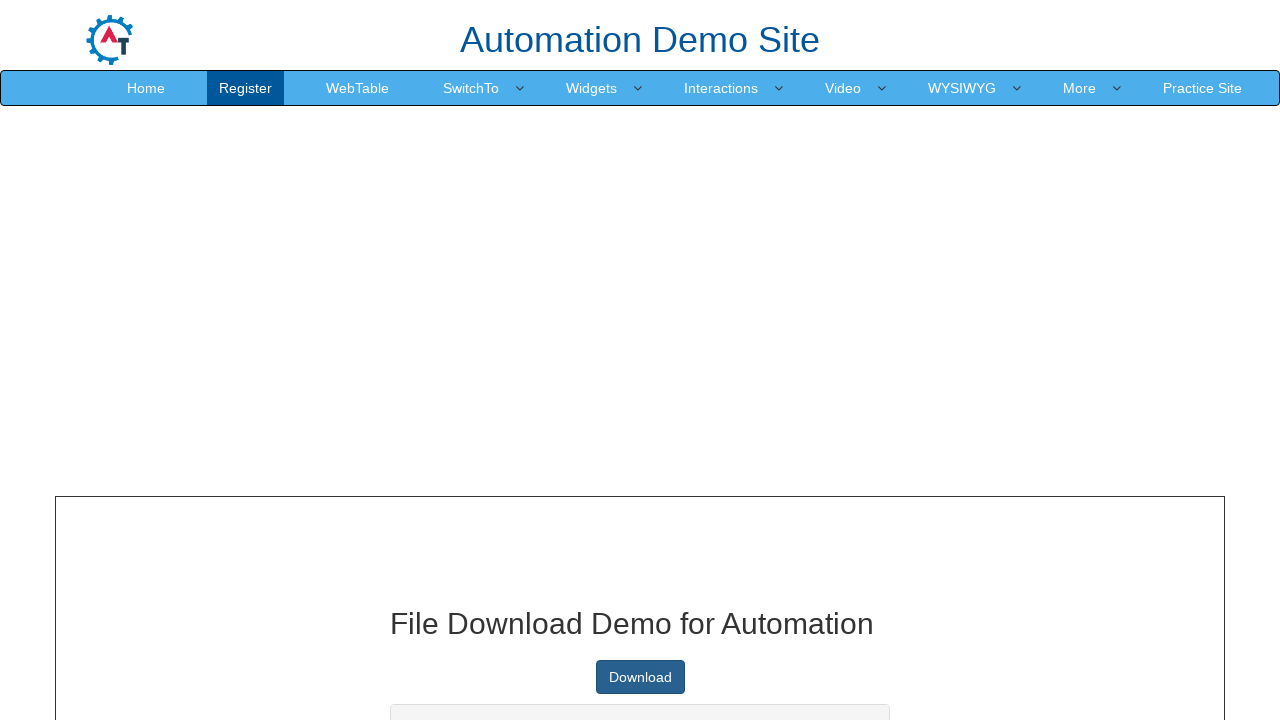